Tests basic interactions on demoqa.com including clicking cards, navigating to webtables to click add button, and navigating to links page to click link elements

Starting URL: https://demoqa.com

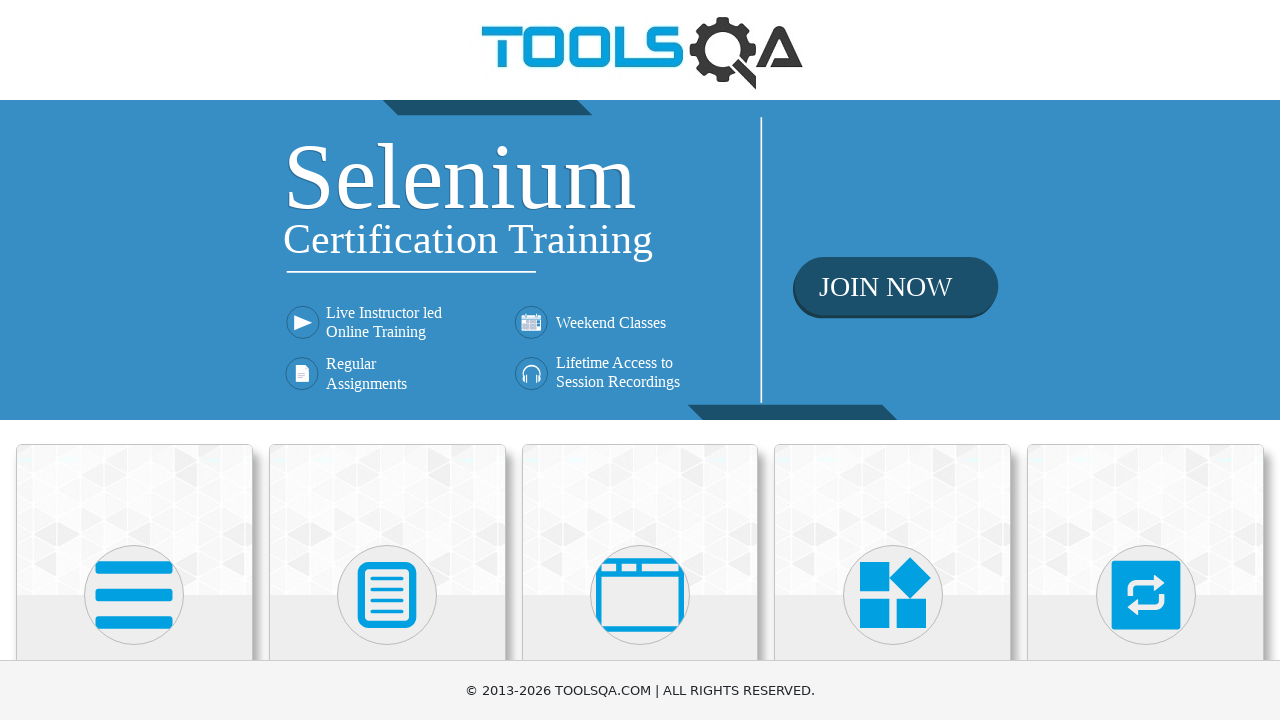

Waited for card element to load
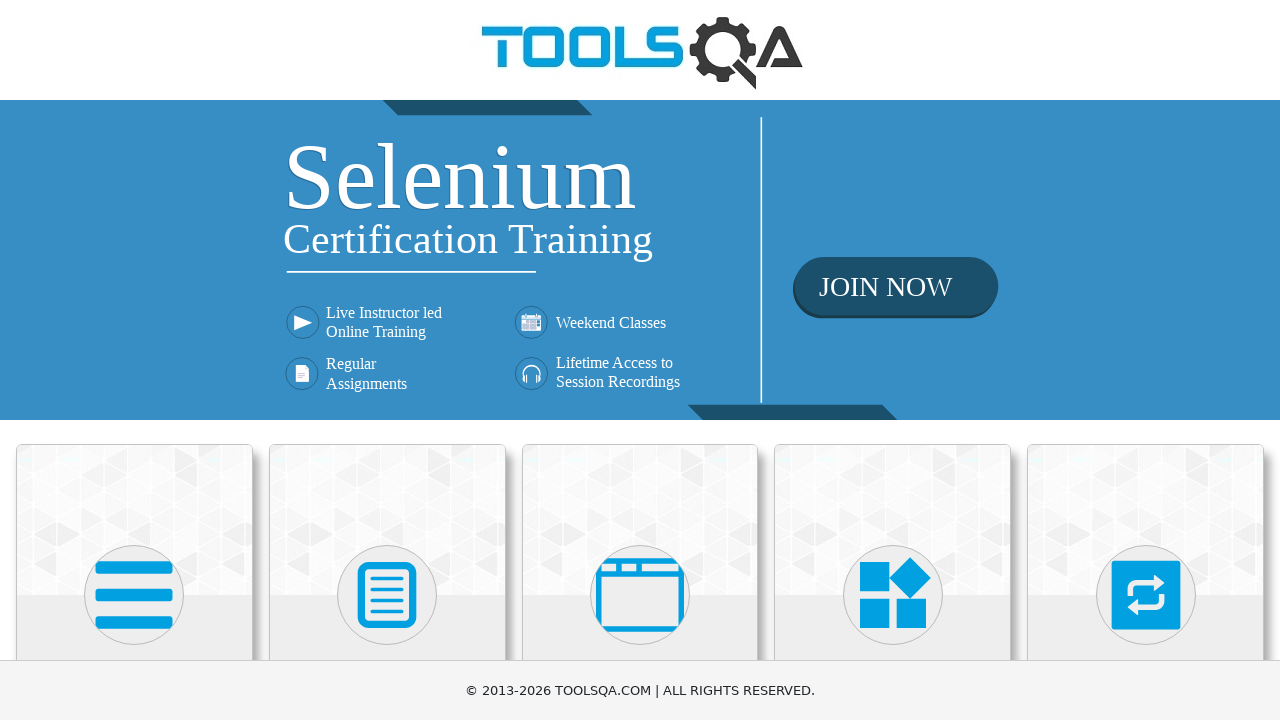

Located first card element
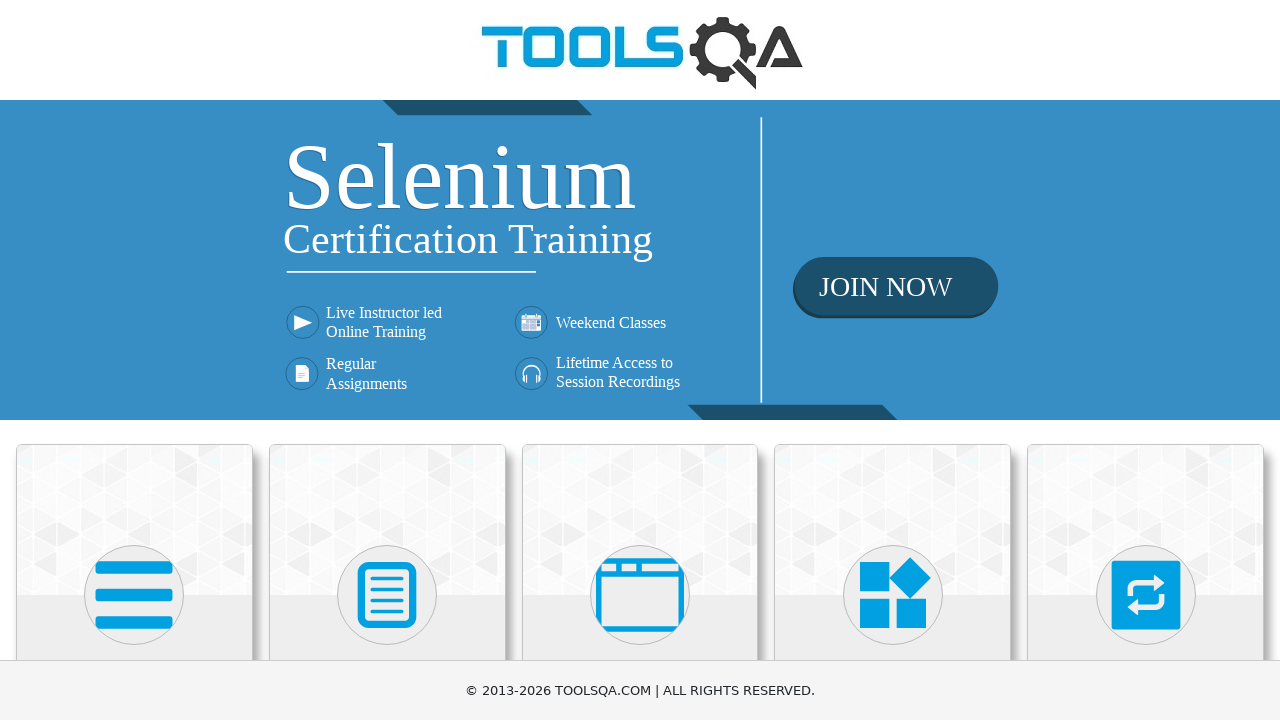

Clicked on the first card at (134, 520) on .card >> nth=0
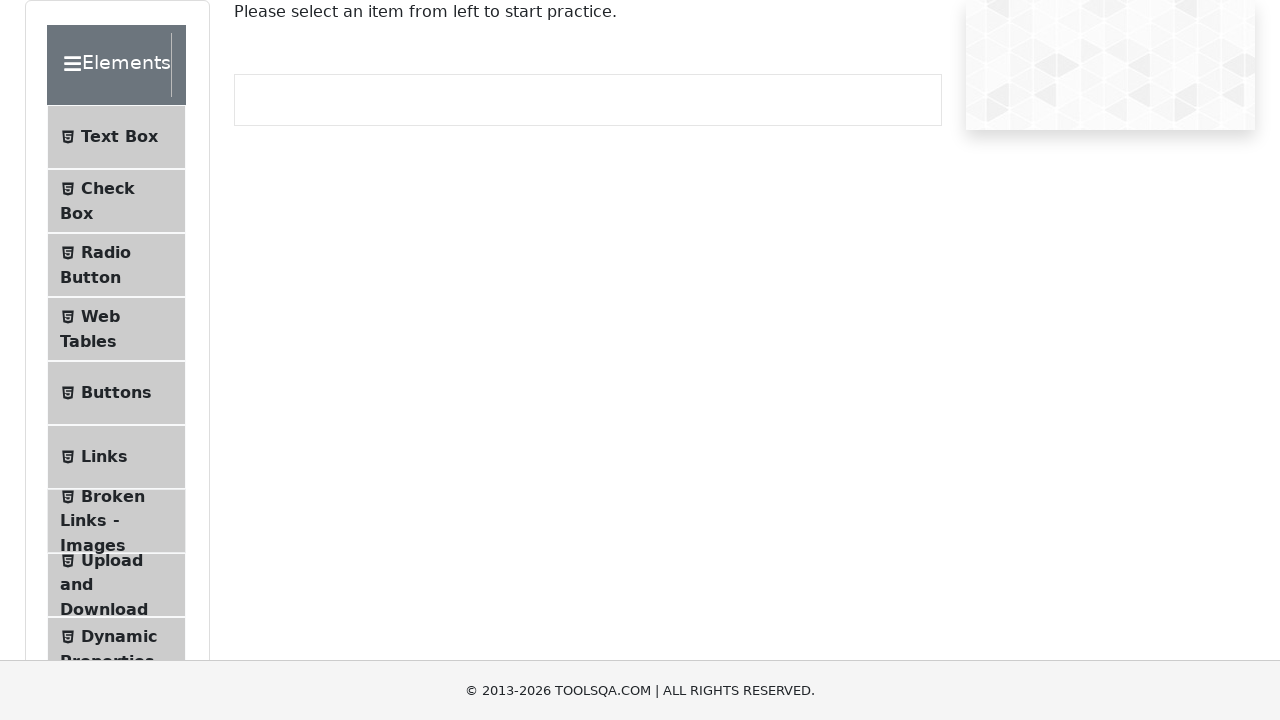

Navigated to demoqa.com homepage
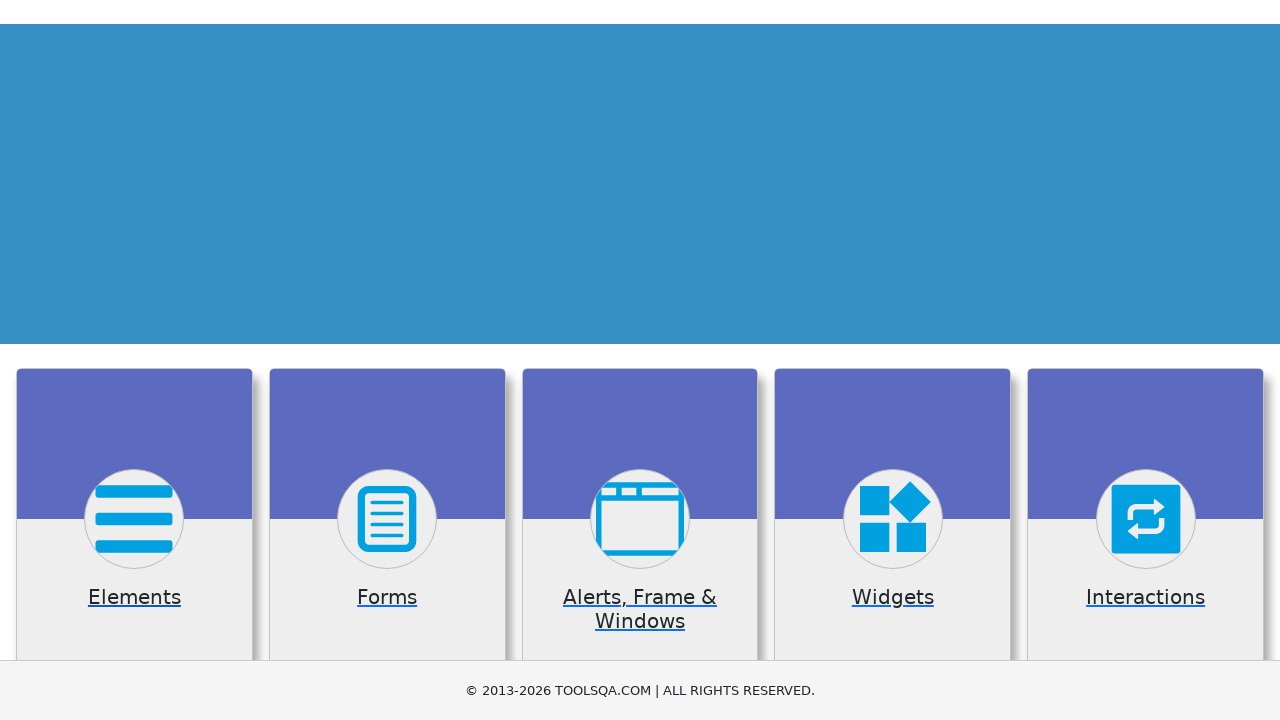

Waited for home banner link to load
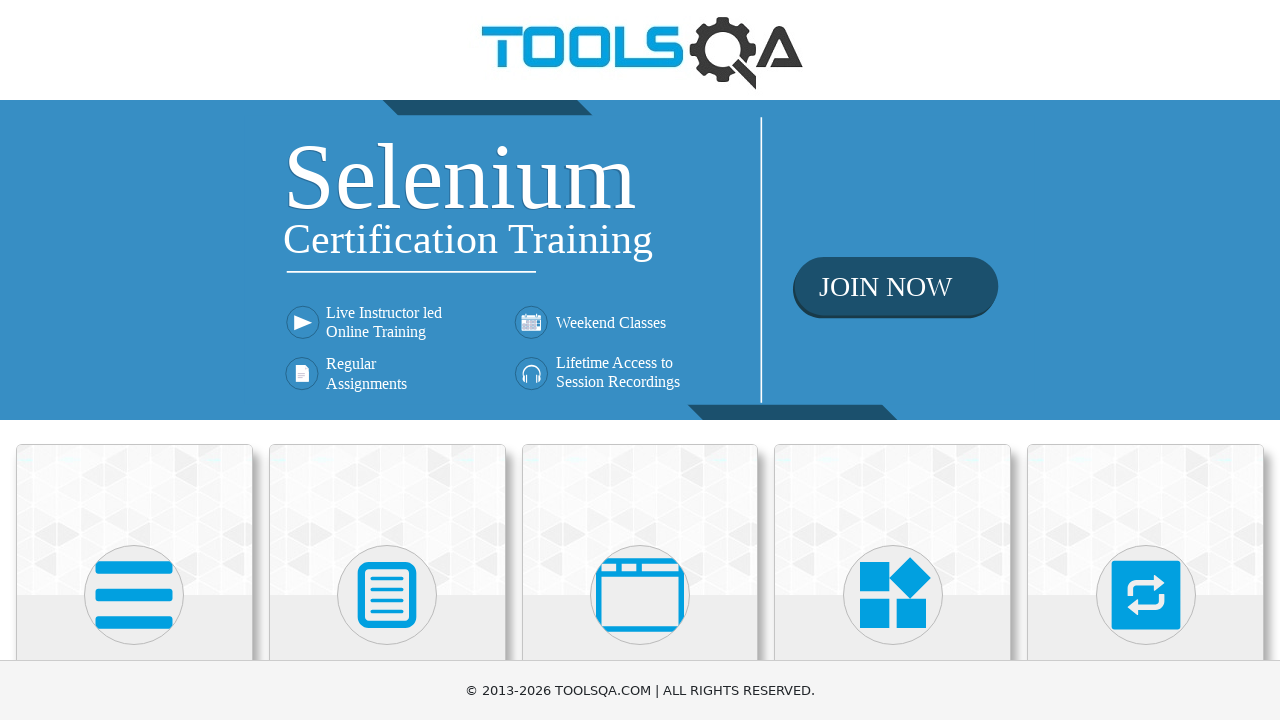

Clicked home banner link at (640, 260) on div.home-banner a
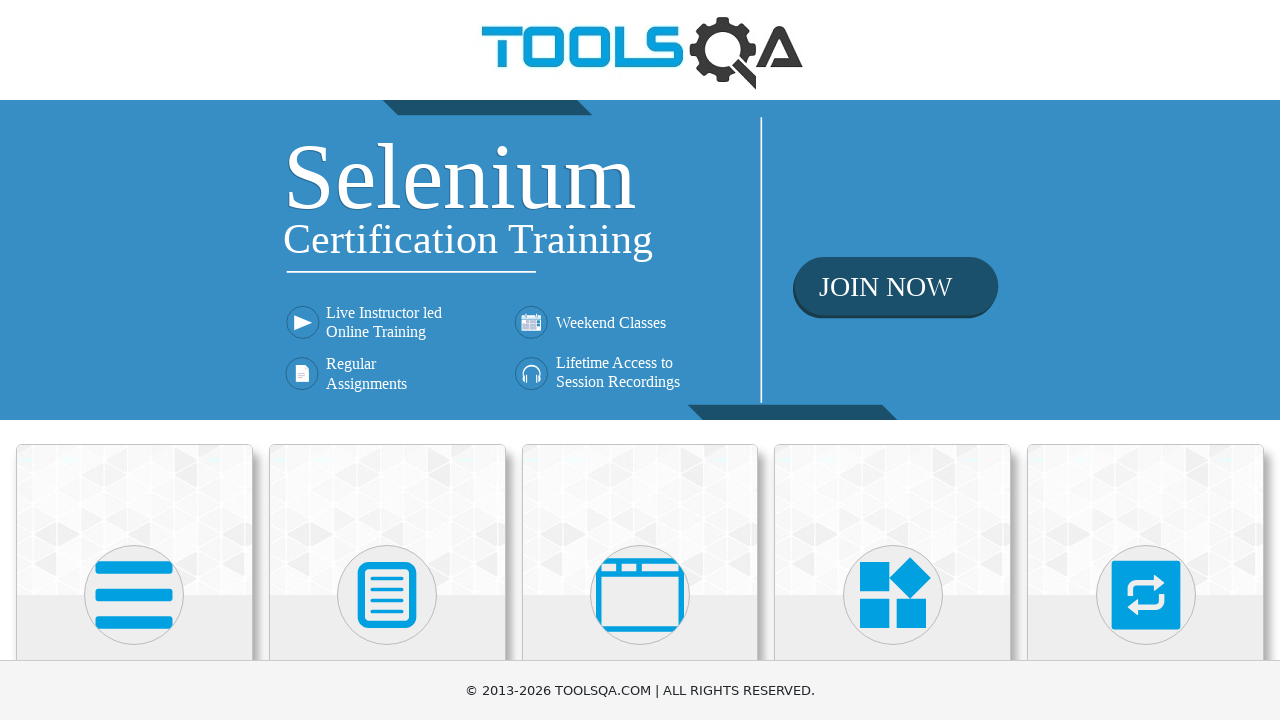

Navigated to webtables page
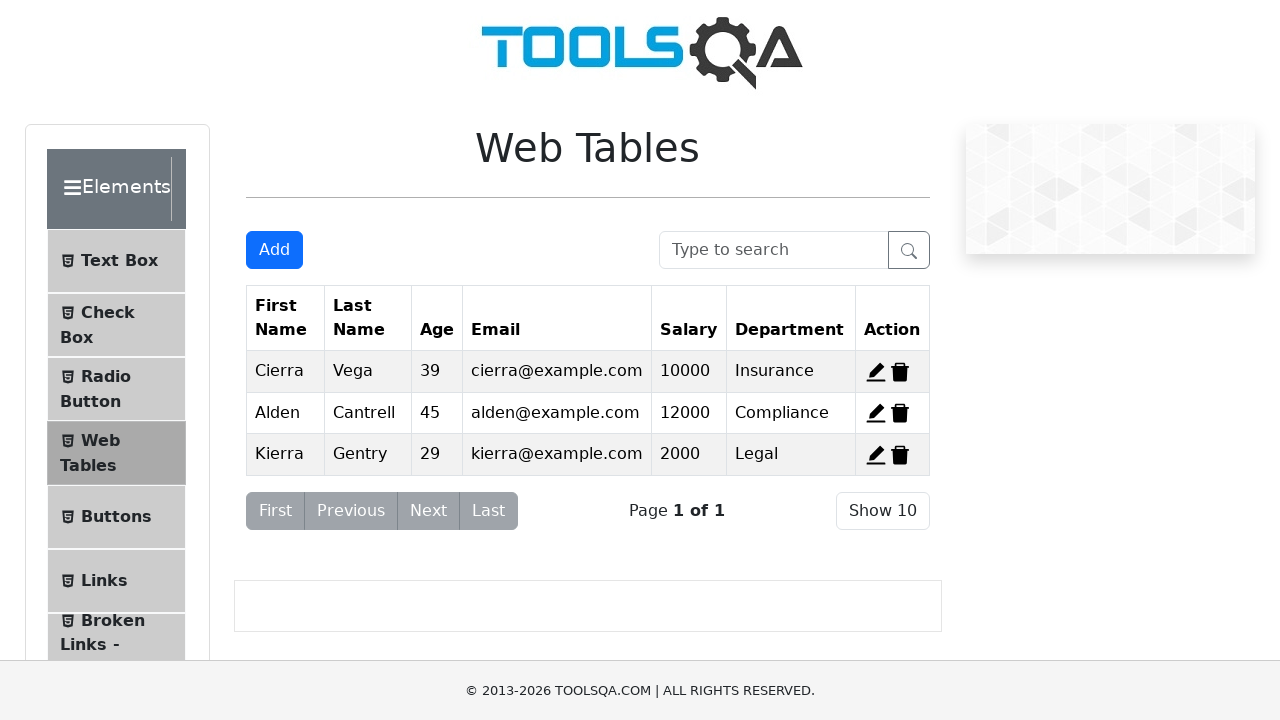

Waited for add new record button to load
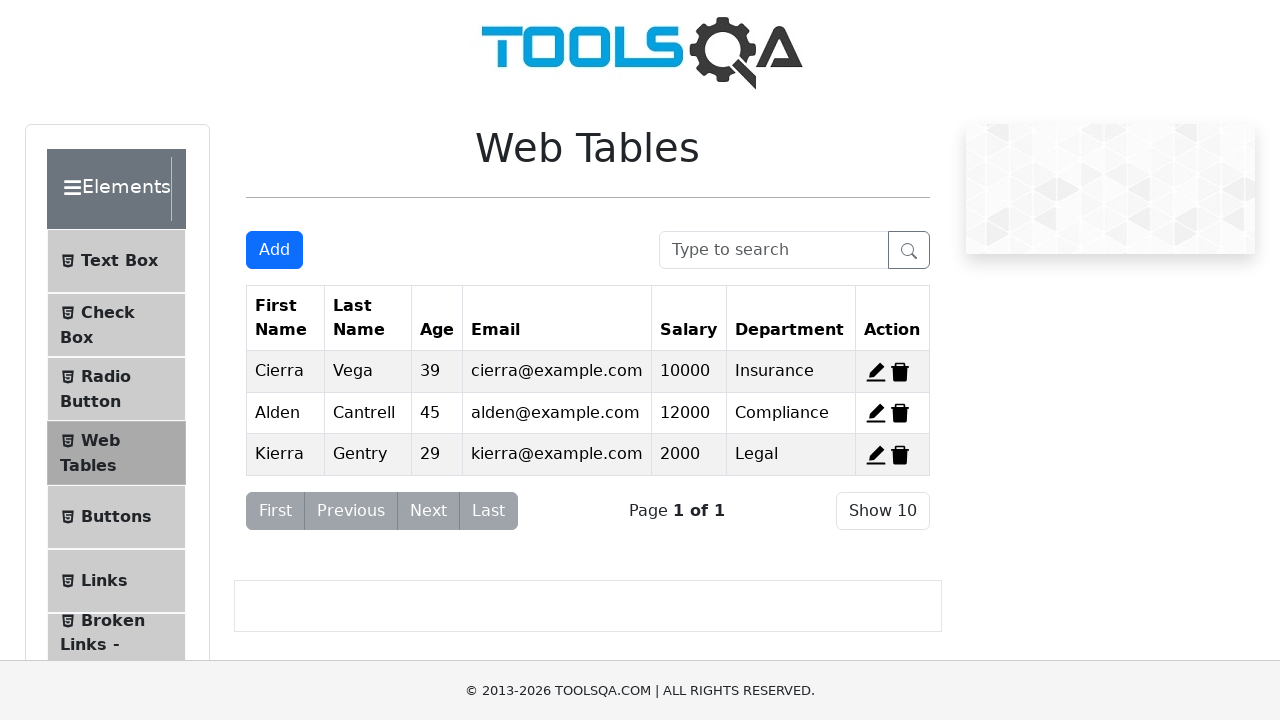

Clicked add new record button at (274, 250) on #addNewRecordButton
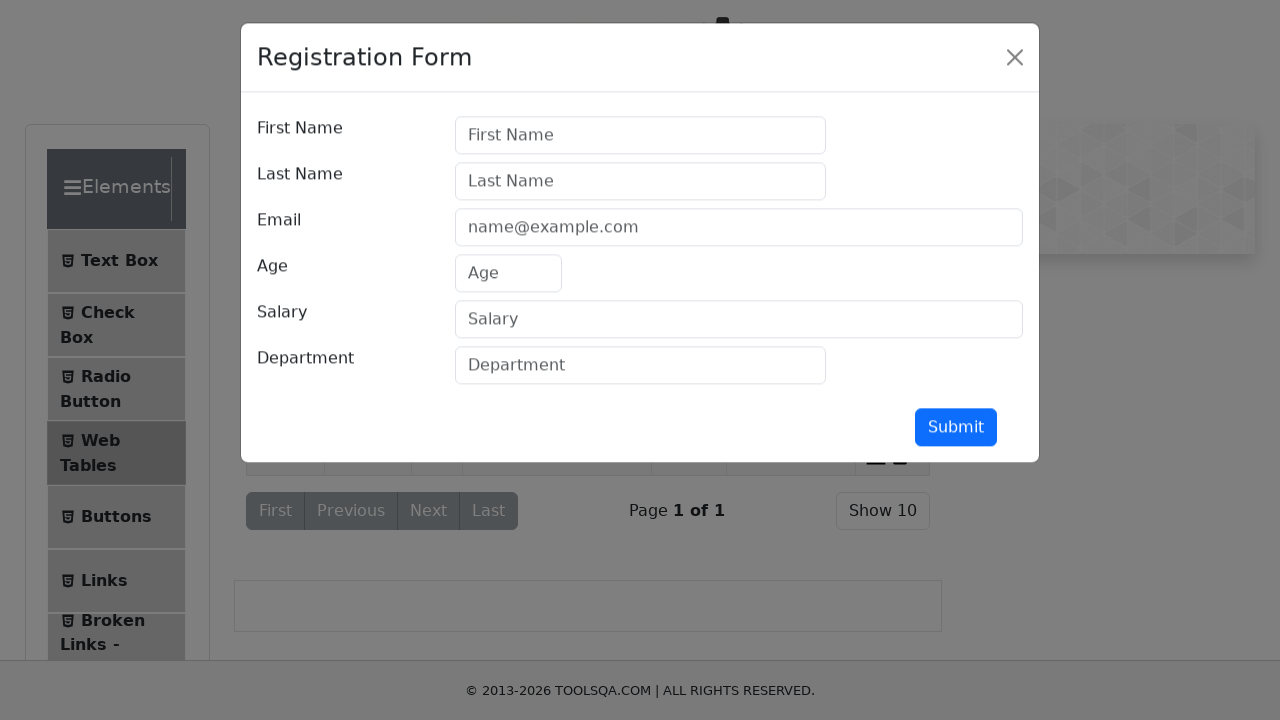

Navigated to links page
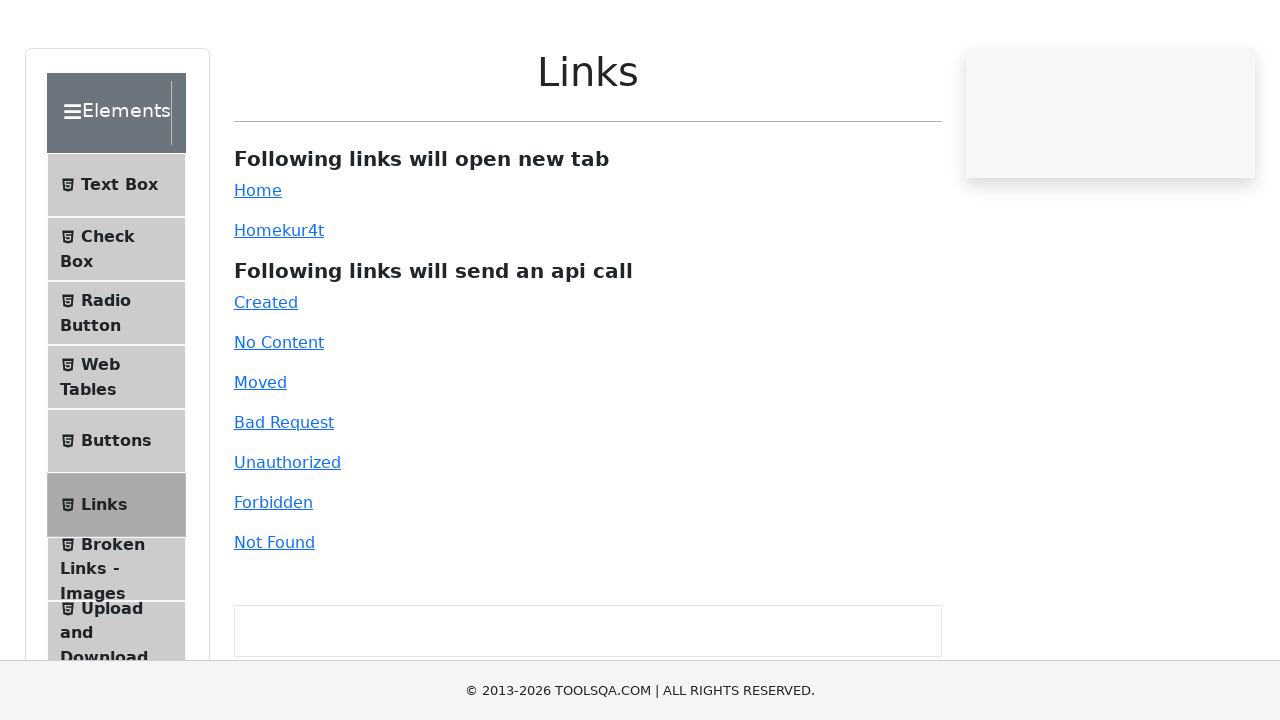

Waited for Home link to load
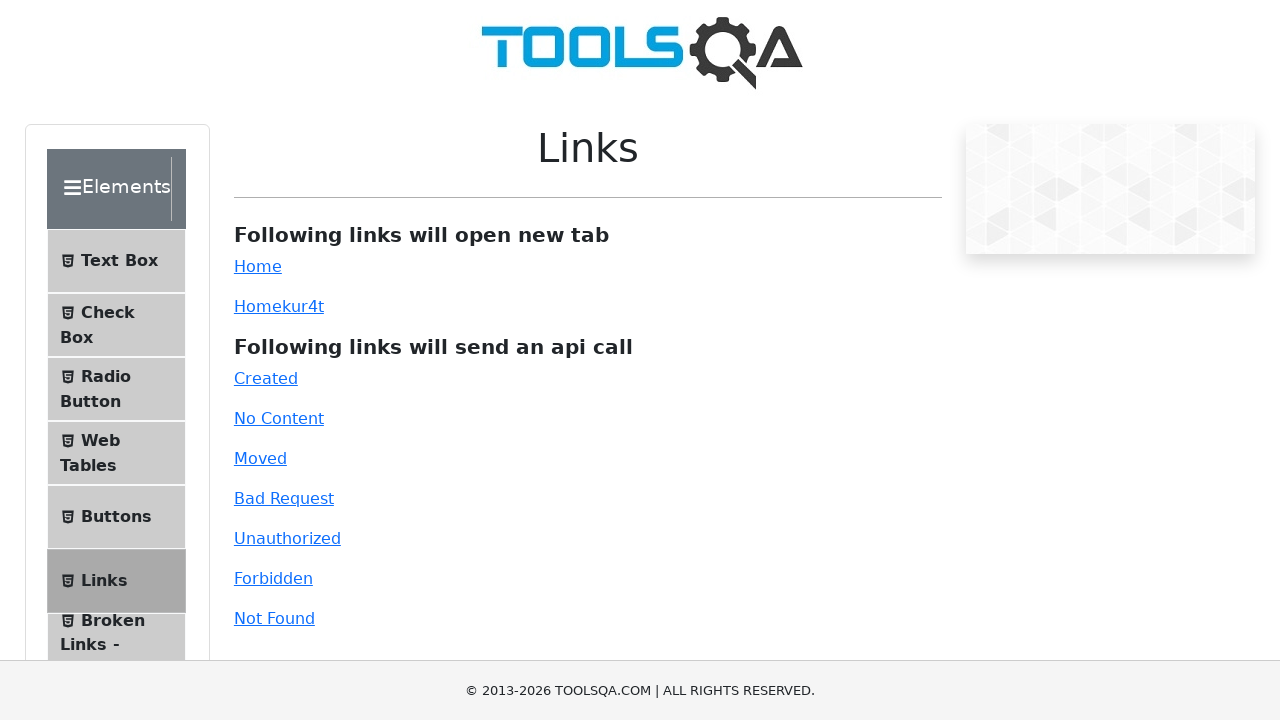

Clicked Home link at (258, 266) on a:has-text('Home')
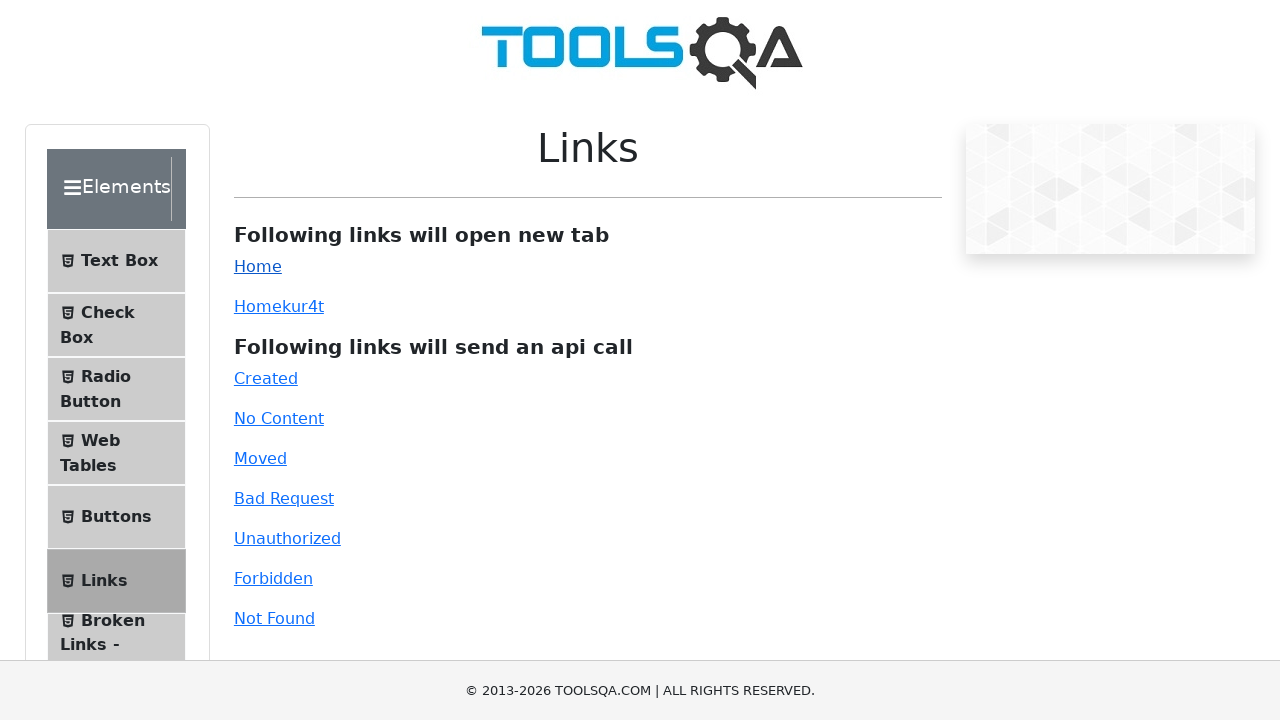

Navigated back to links page
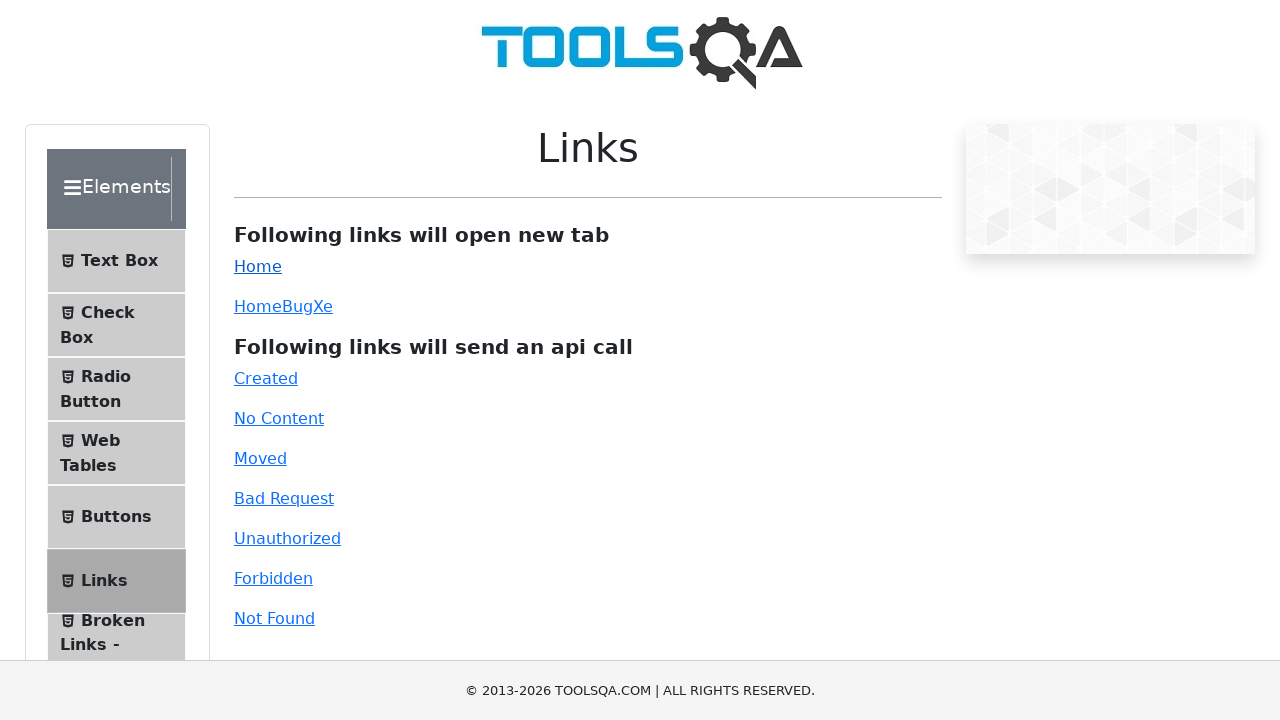

Waited for Content link to load
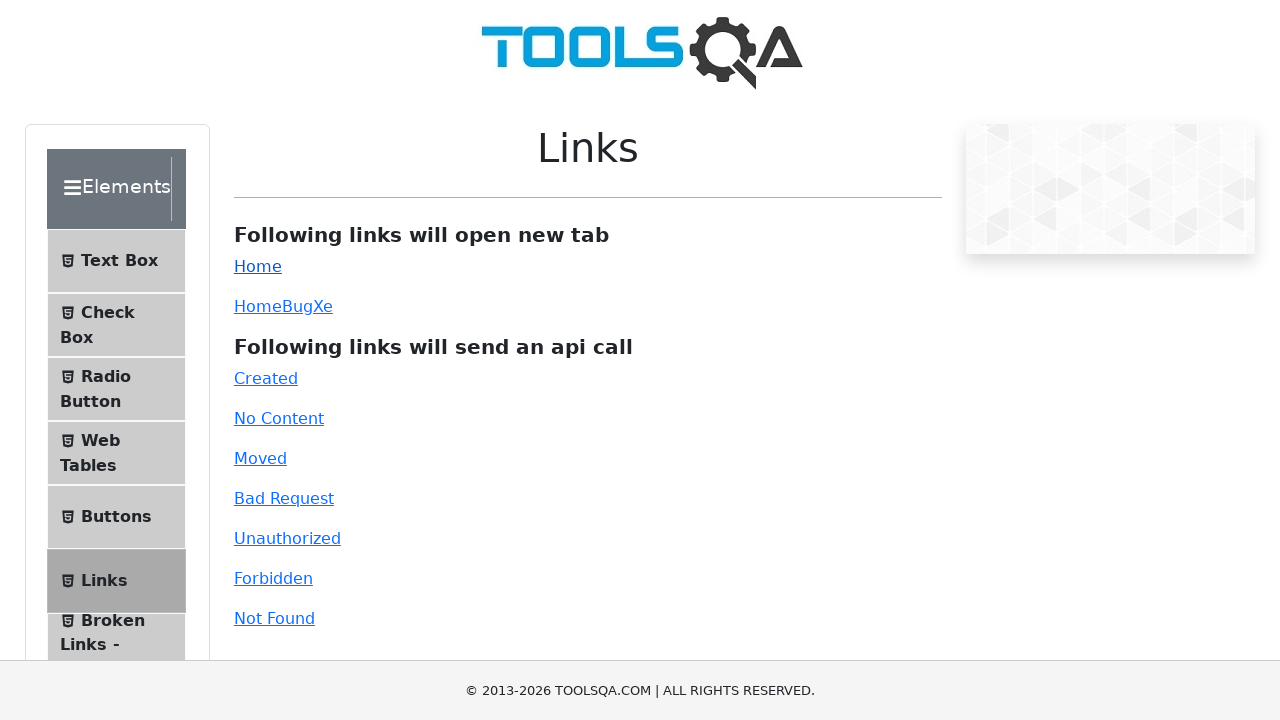

Clicked Content link at (279, 418) on a:has-text('Content')
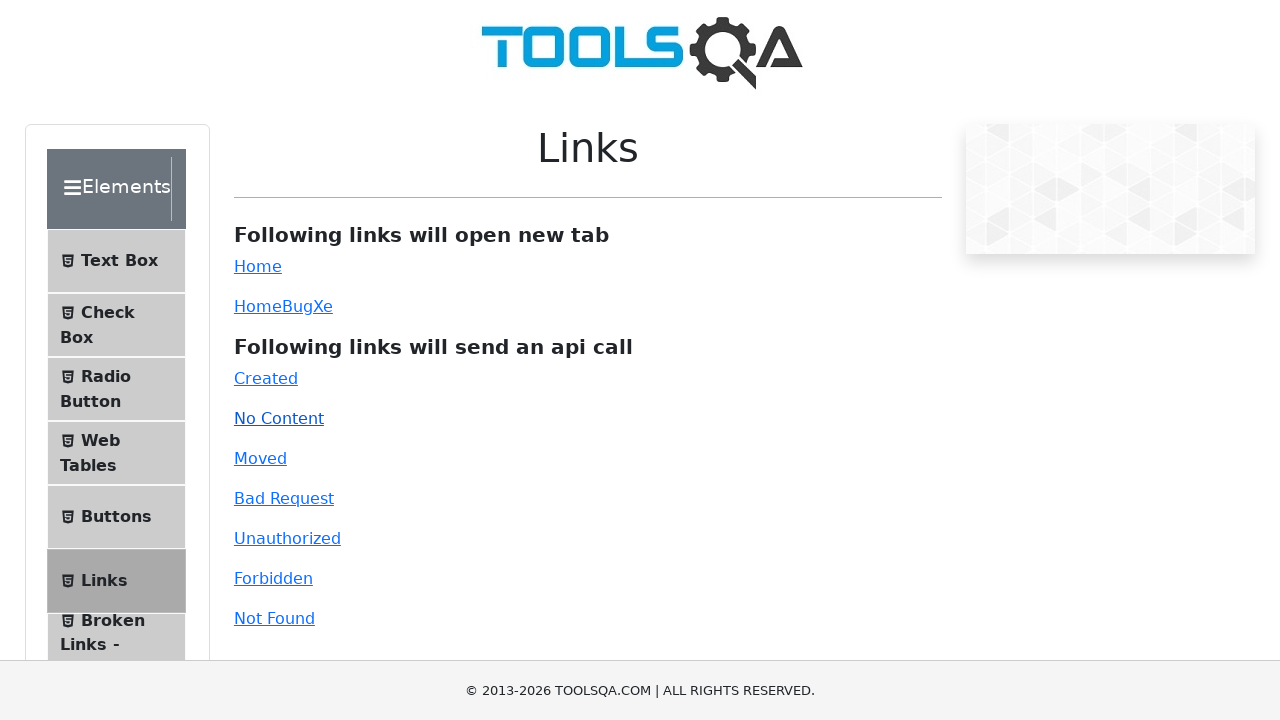

Navigated to demoqa.com homepage
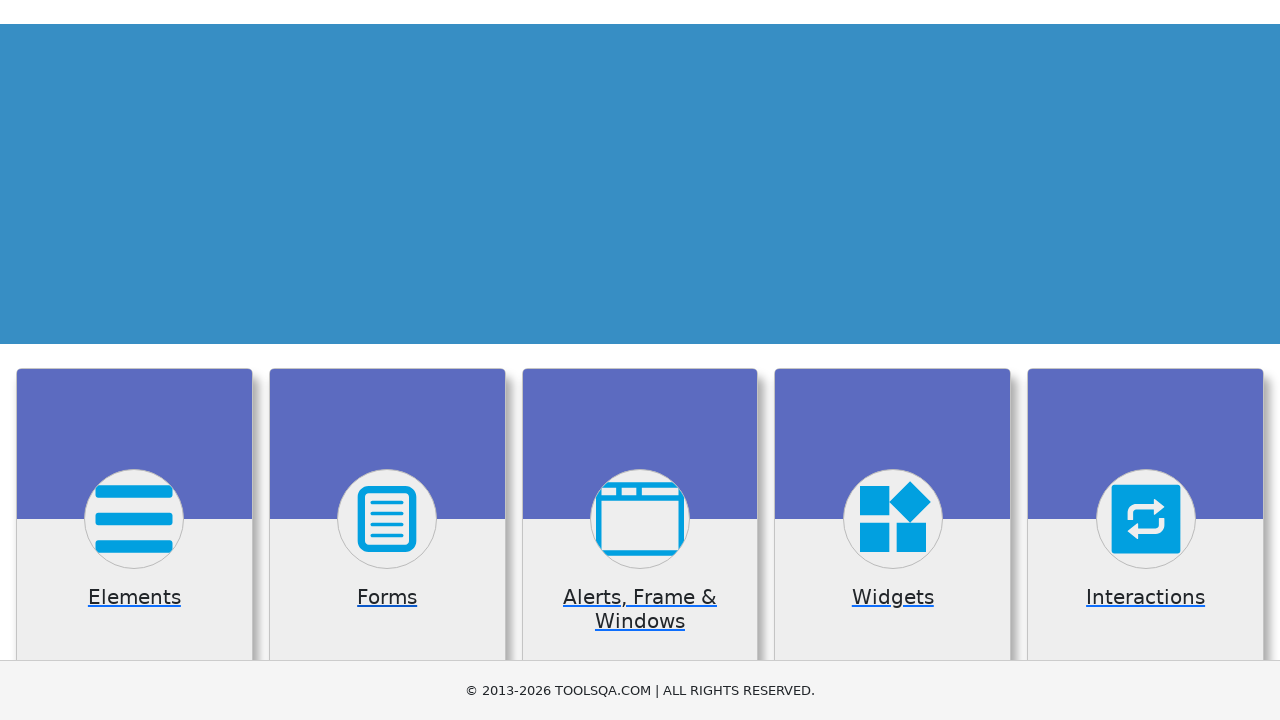

Waited for home banner element to load
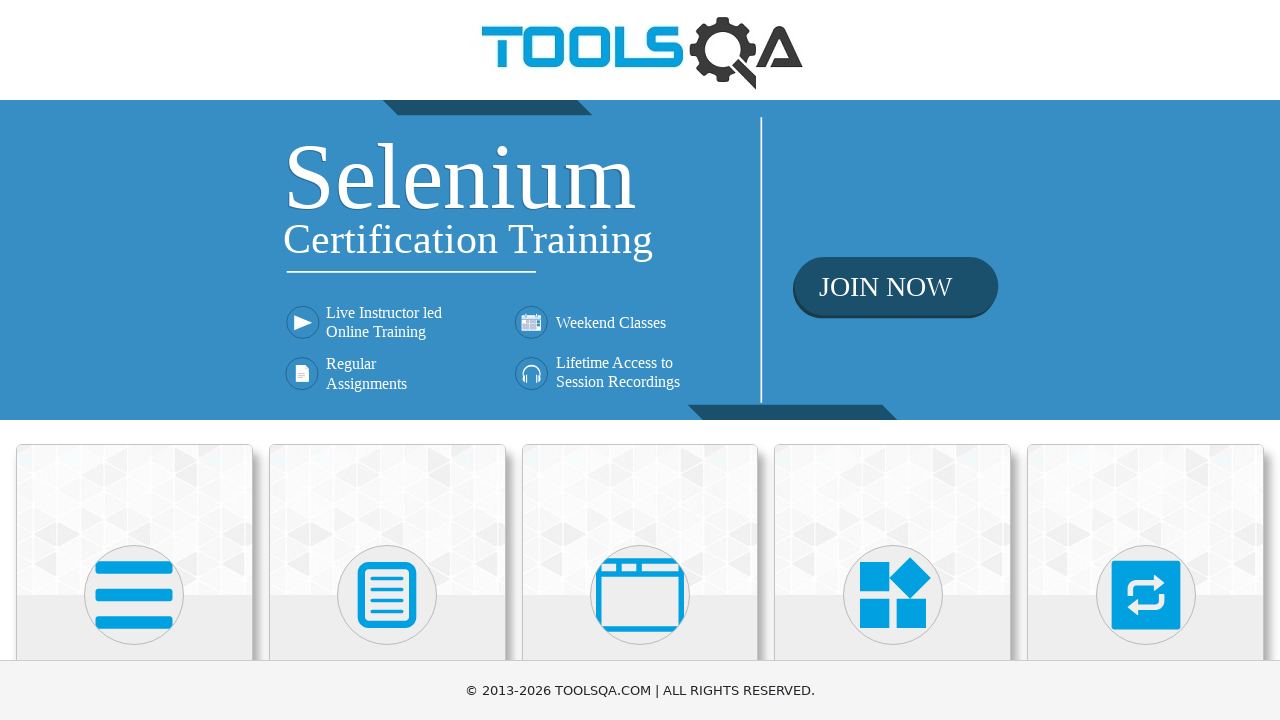

Clicked home banner element at (640, 260) on .home-banner
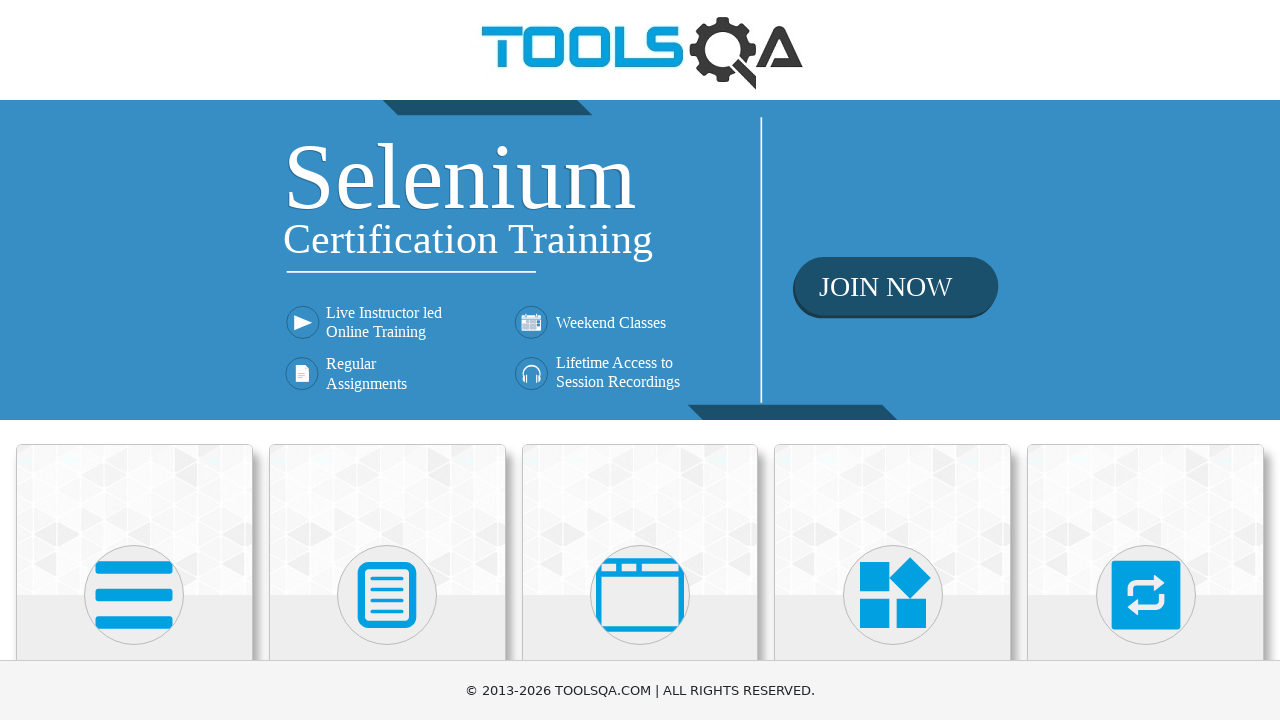

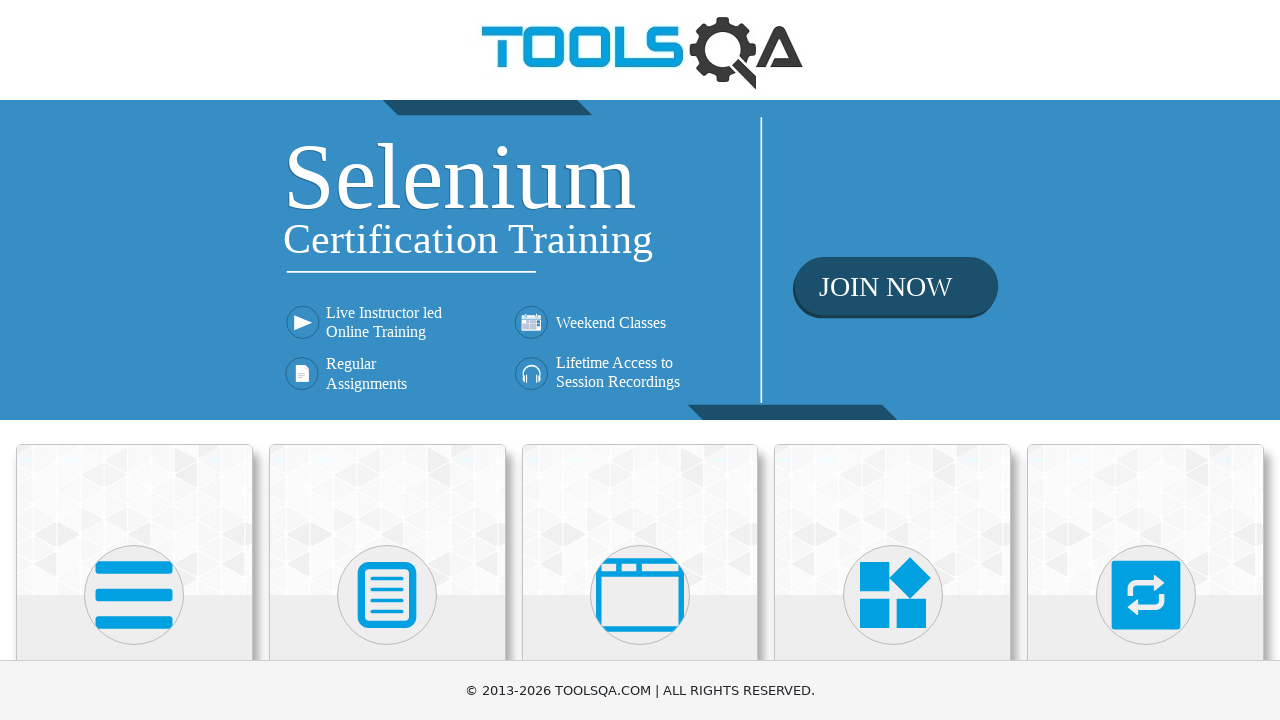